Tests element visibility by checking if various form elements (email textbox, radio button, textarea) are displayed and interacting with them

Starting URL: https://automationfc.github.io/basic-form/index.html

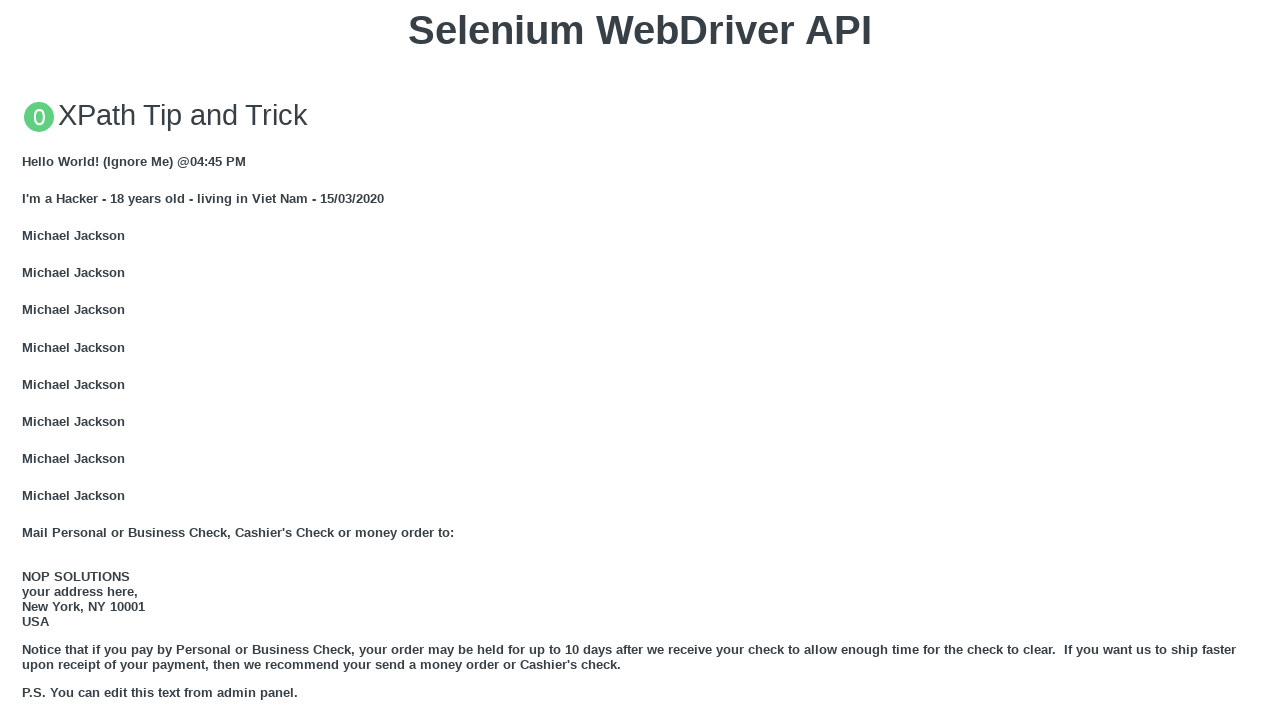

Email textbox is displayed and filled with 'Automation Testing Textbox' on input#mail
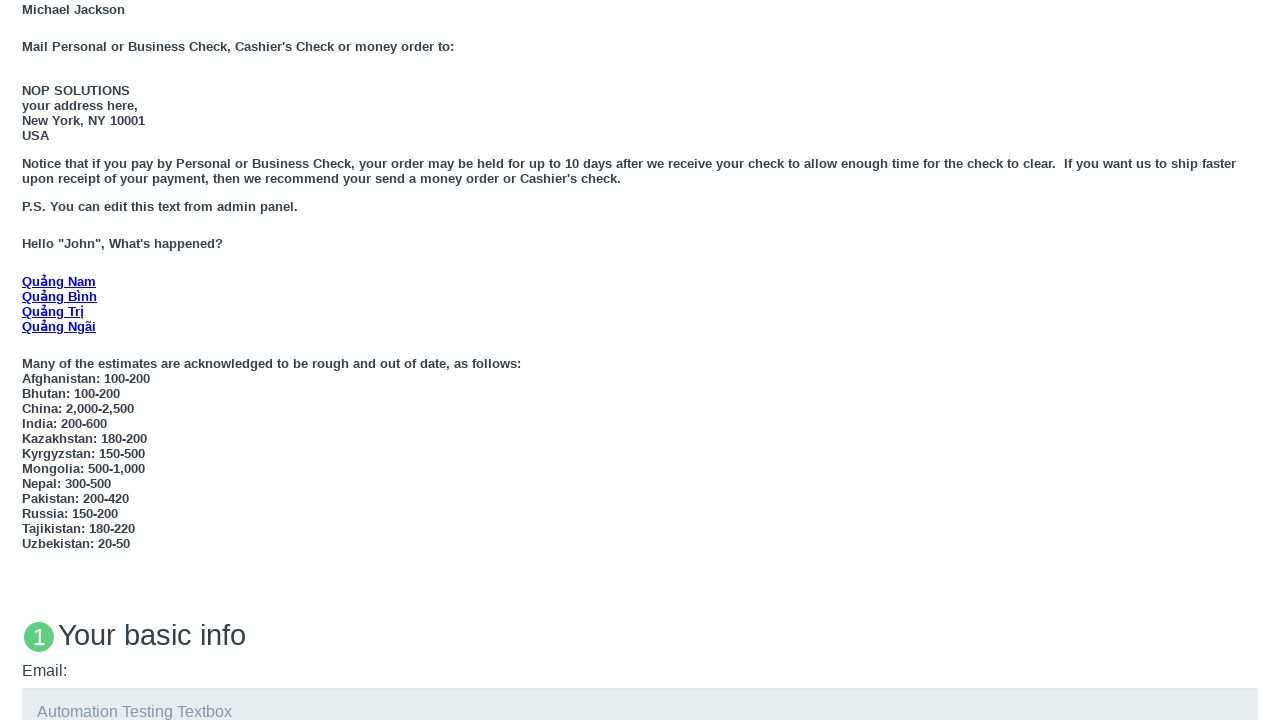

Age under 18 radio button is displayed and clicked at (28, 360) on input#under_18
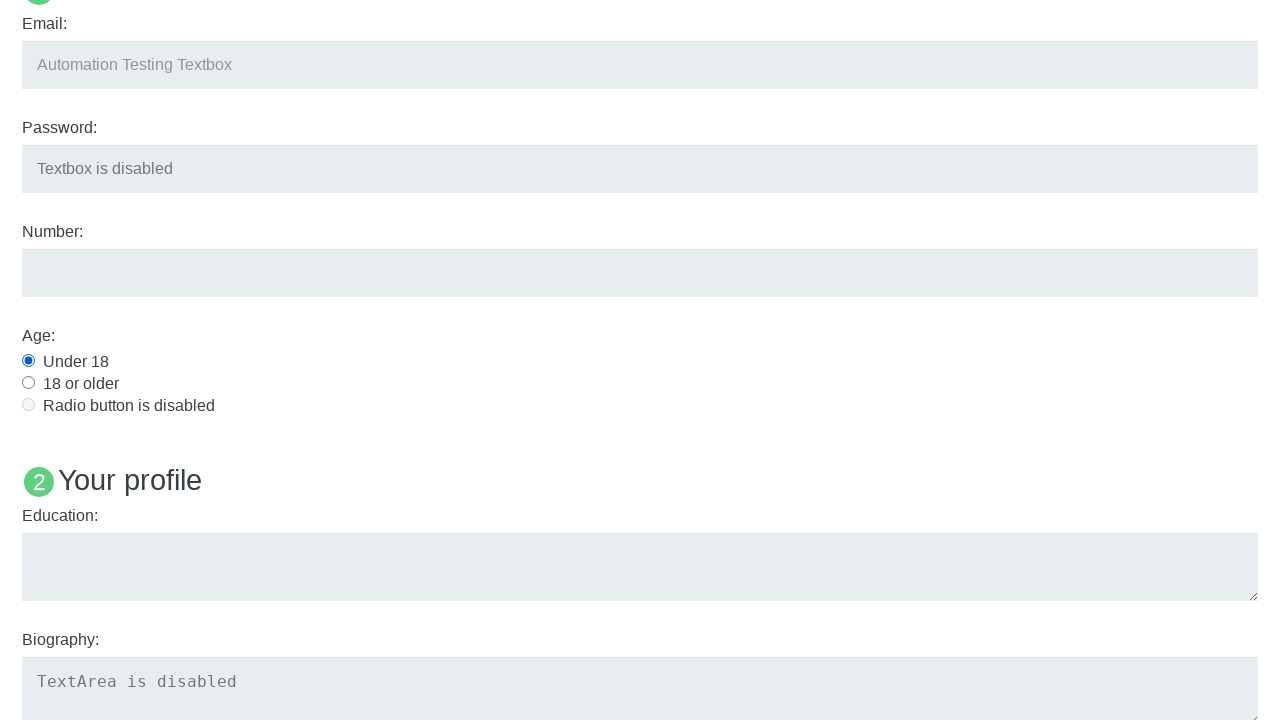

Education textarea is displayed and filled with 'Automation Testing TextArea' on textarea#edu
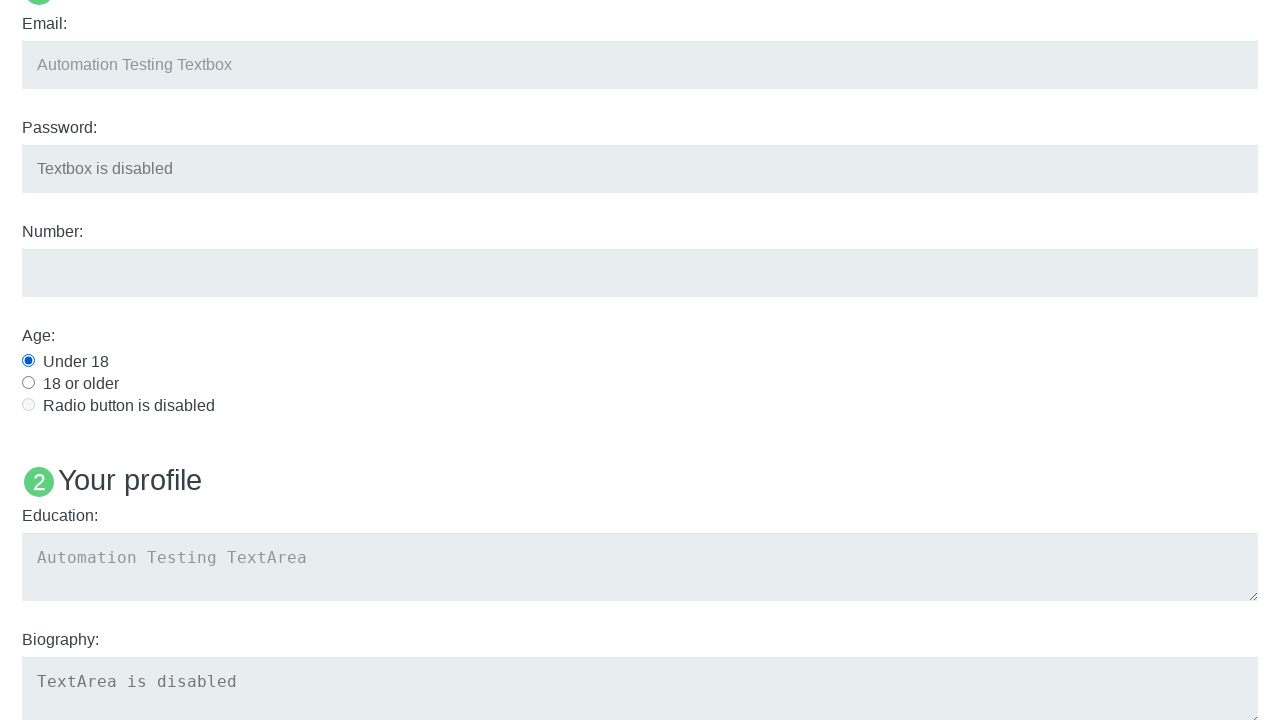

Verified that Image 5 is not displayed as expected
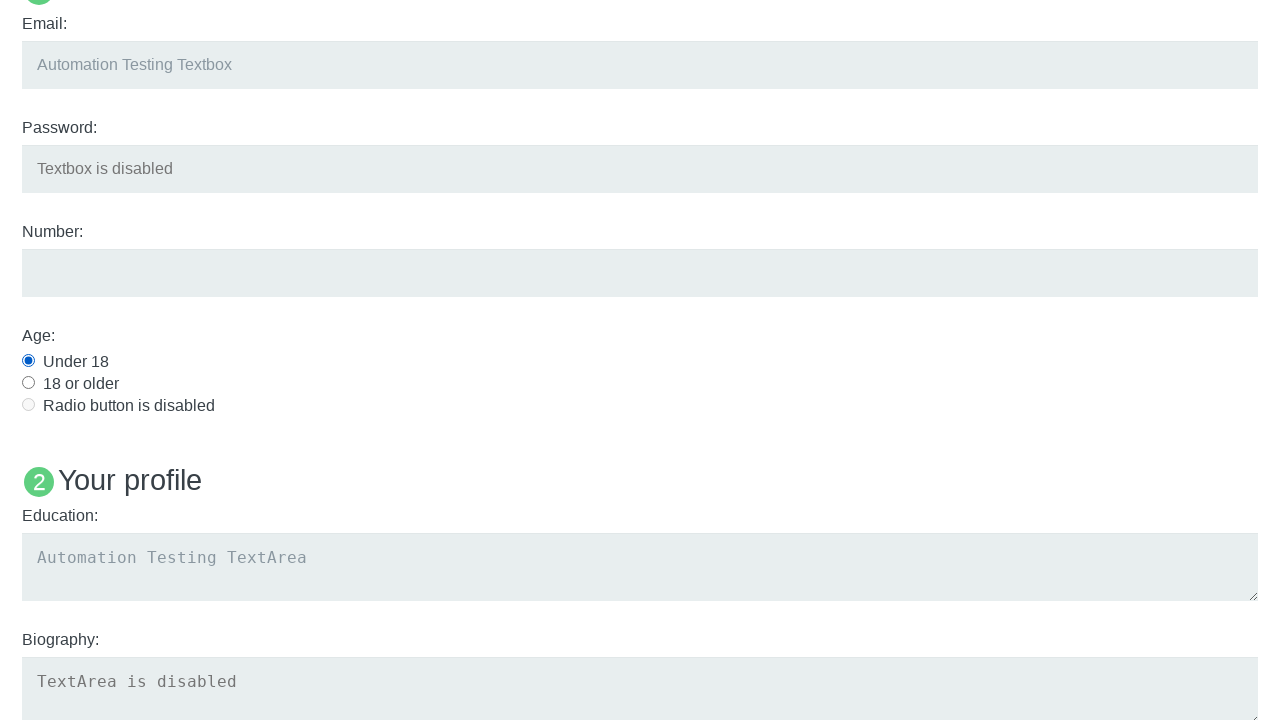

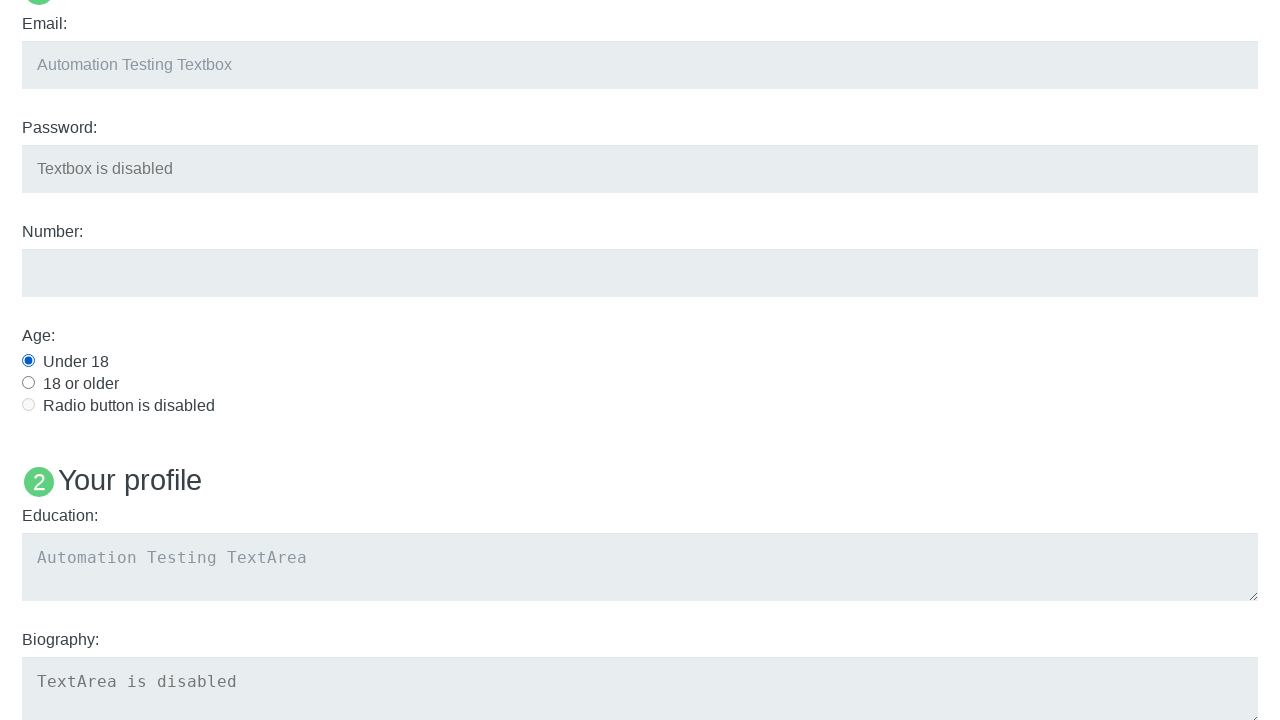